Tests that recent searches are saved and displayed after performing a search

Starting URL: https://playwright.dev/

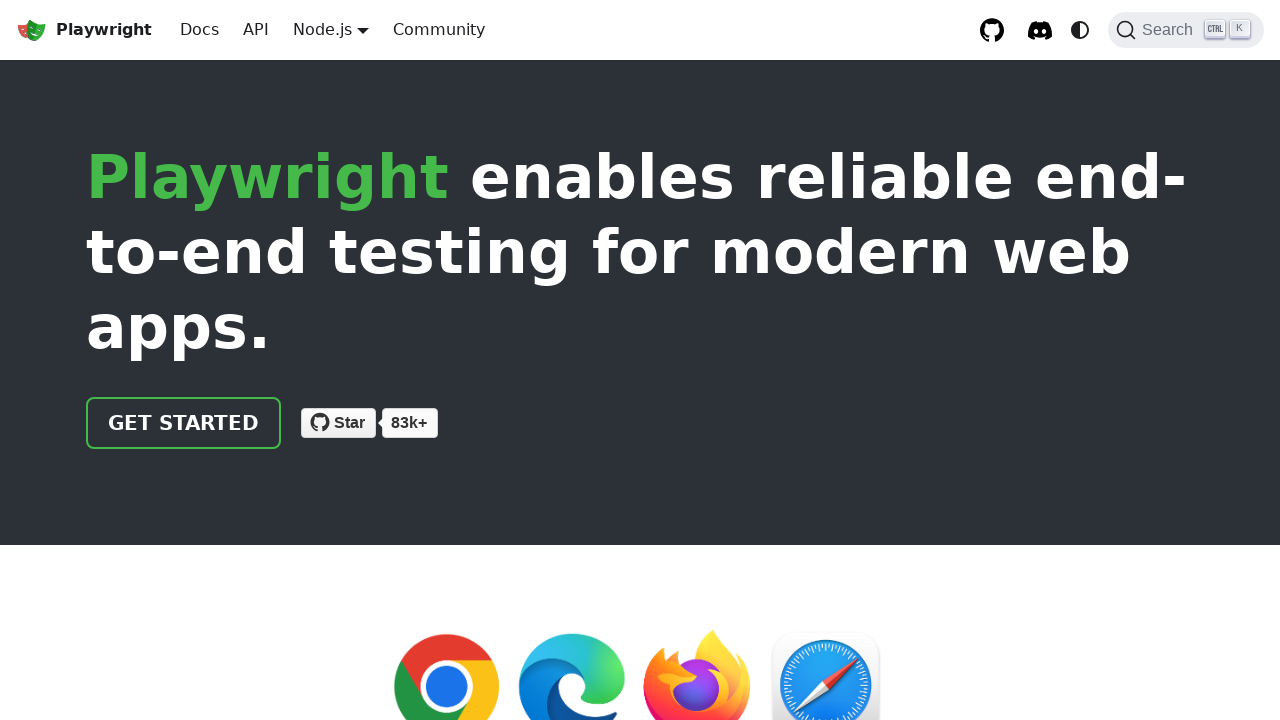

Clicked DocSearch button to open search at (1186, 30) on button.DocSearch-Button
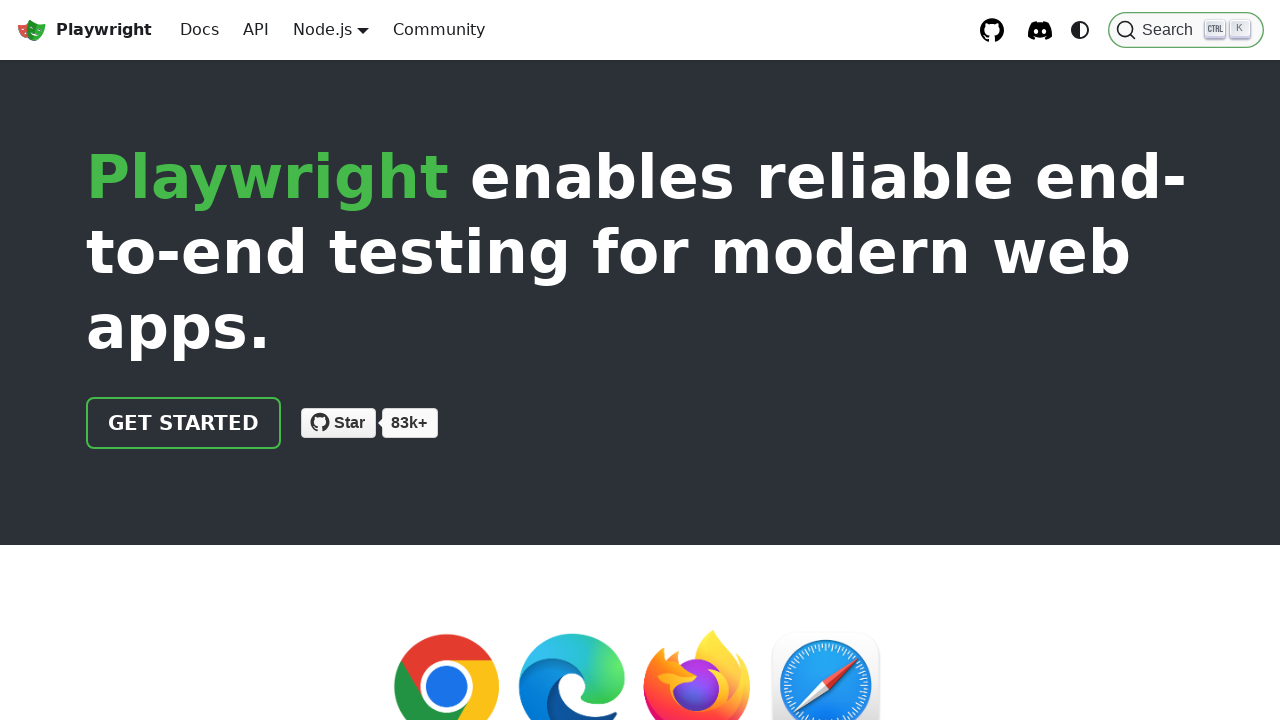

Typed 'Introduction' into search input field on .DocSearch-Input
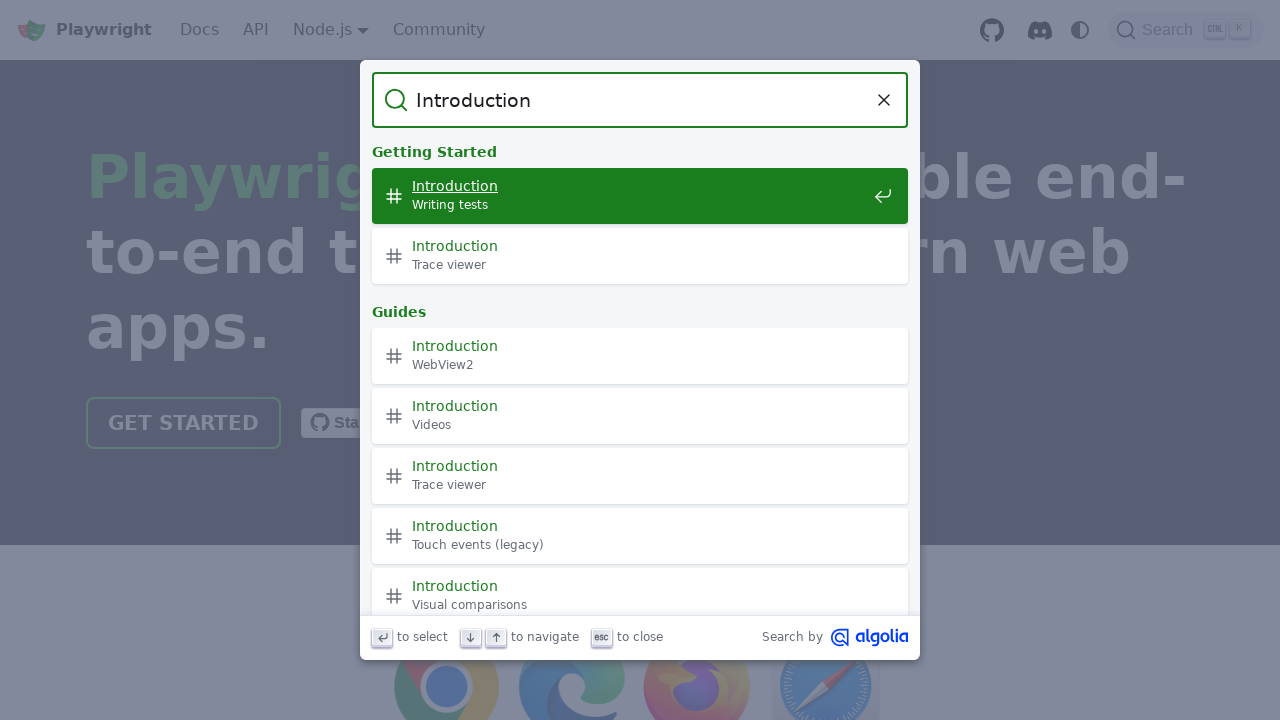

Pressed Enter to submit search query
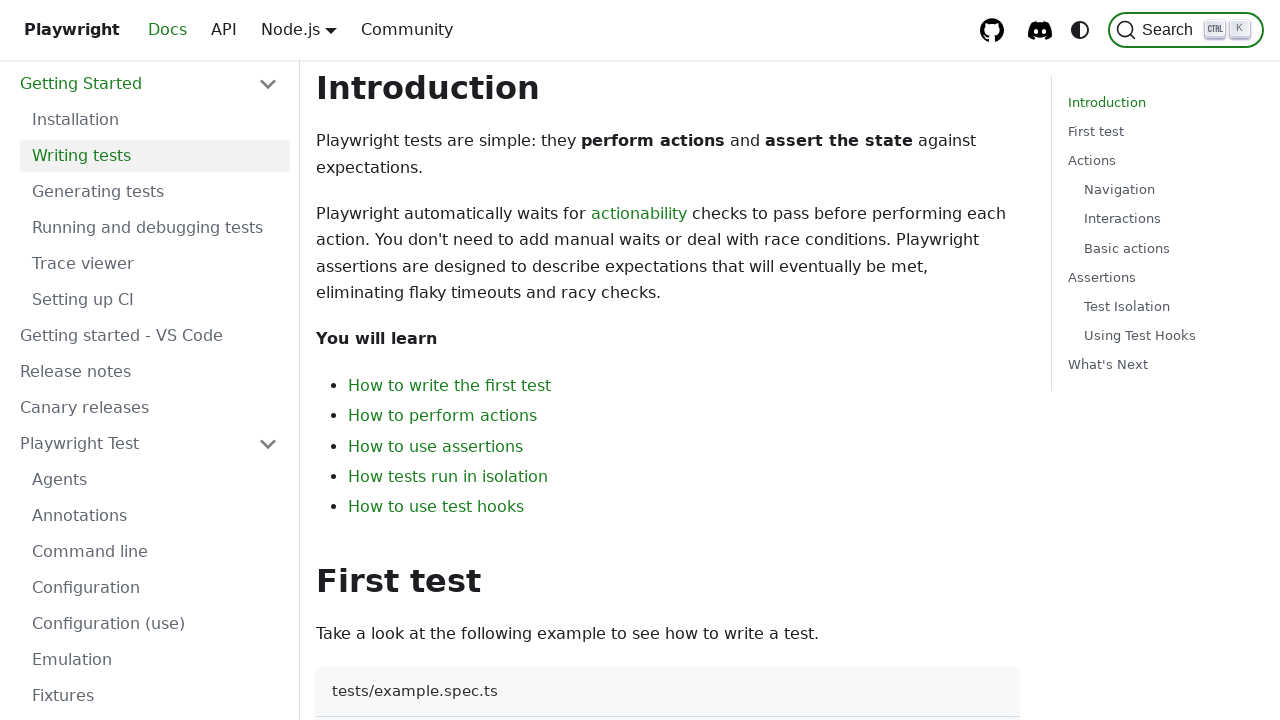

Verified introduction heading is displayed
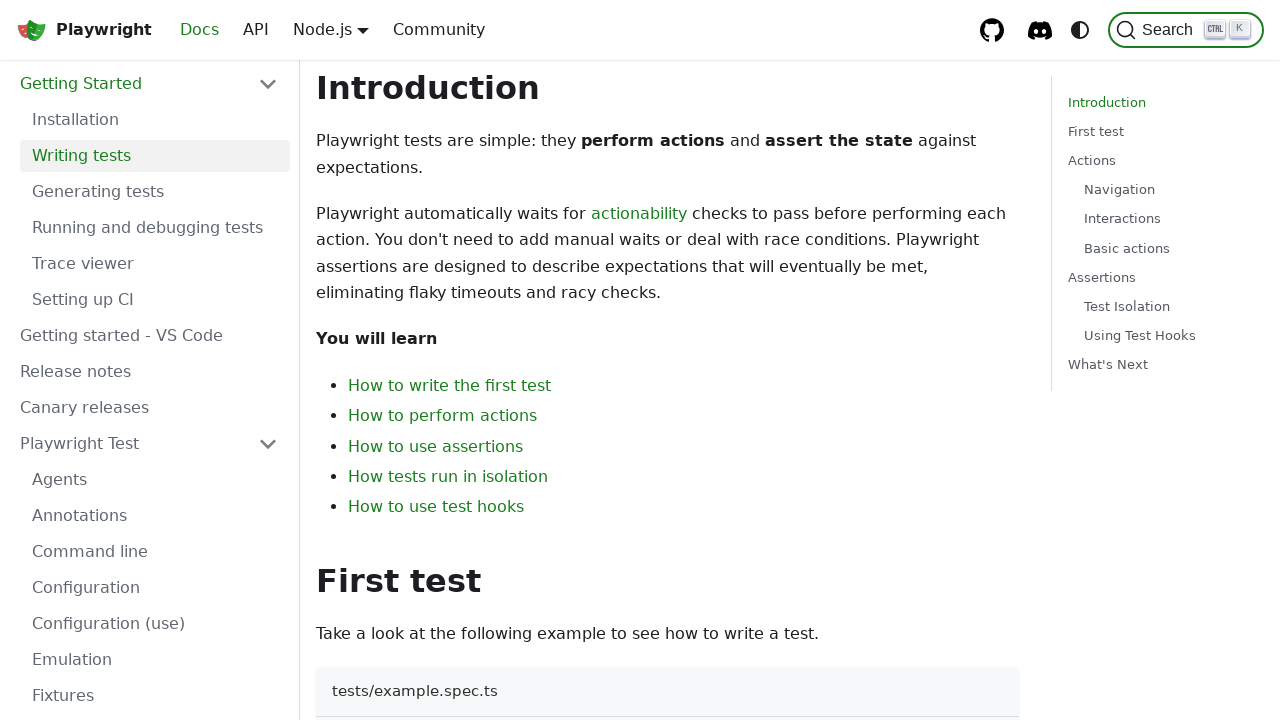

Clicked DocSearch button to open search again at (1186, 30) on button.DocSearch-Button
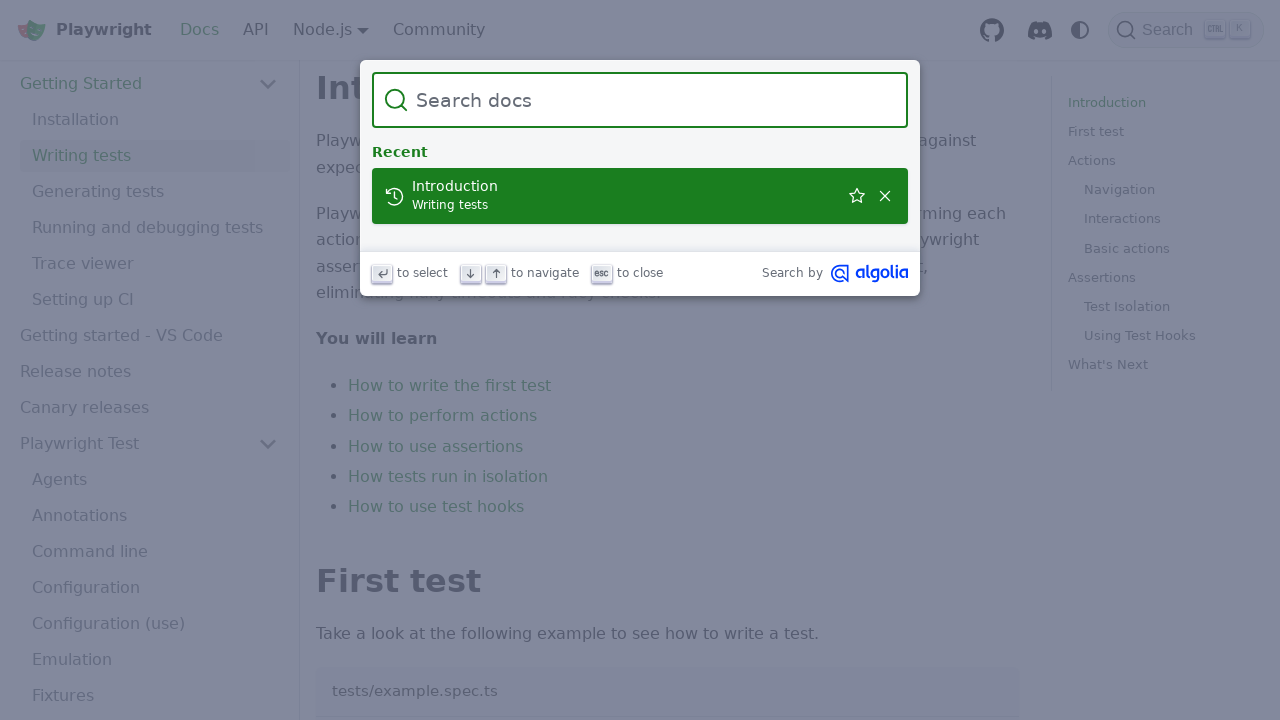

Verified recent search item contains 'Introduction'
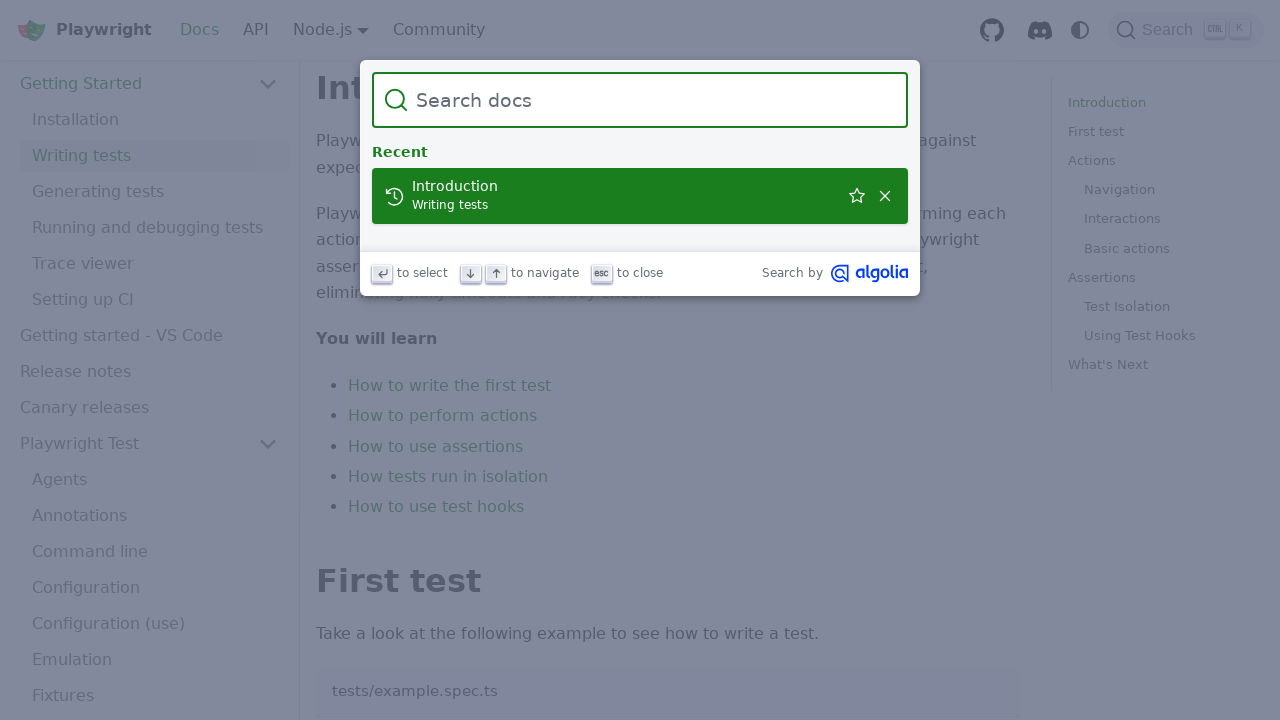

Verified exactly one recent search item is displayed
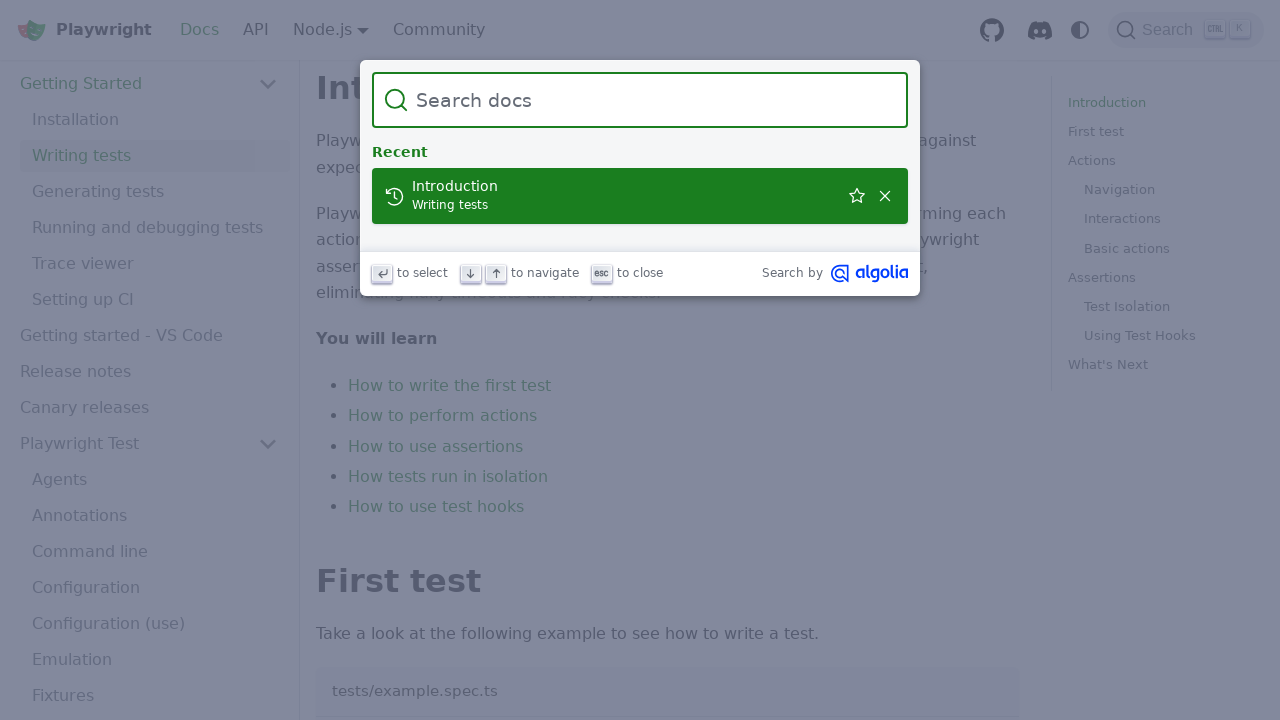

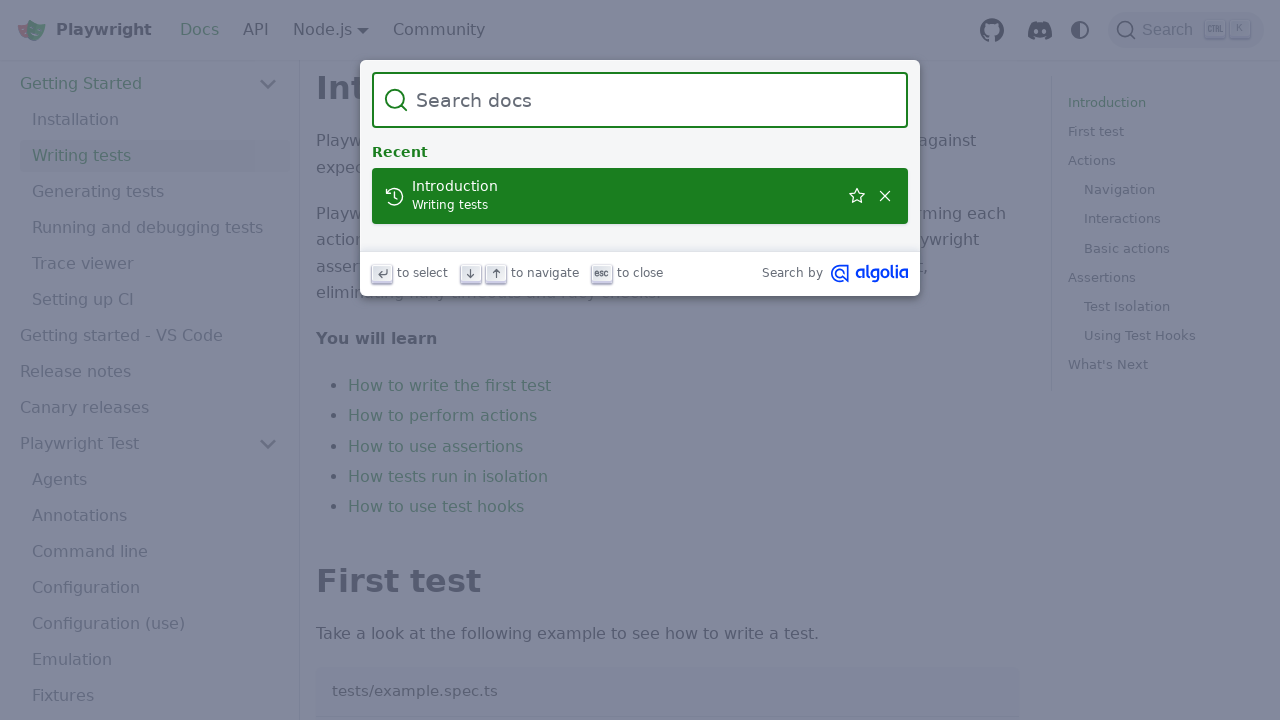